Tests editing a todo item by double-clicking and entering new text

Starting URL: https://demo.playwright.dev/todomvc

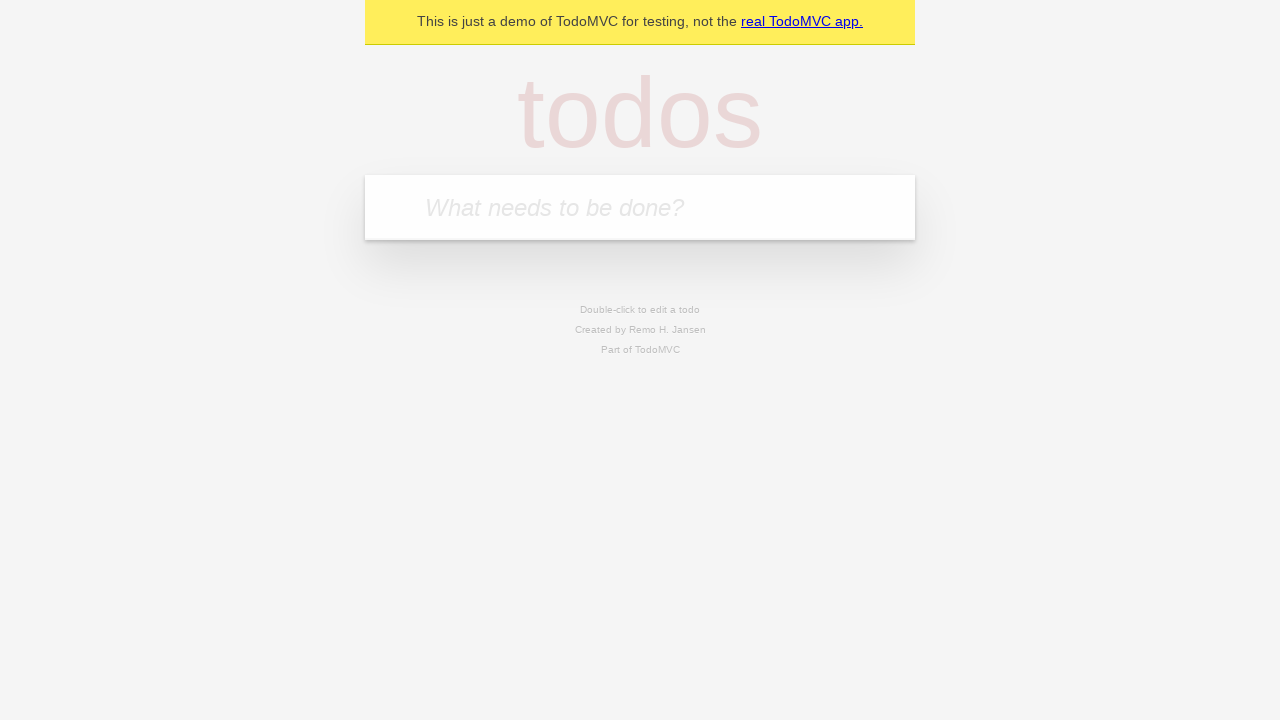

Filled new todo input with 'buy some cheese' on .new-todo
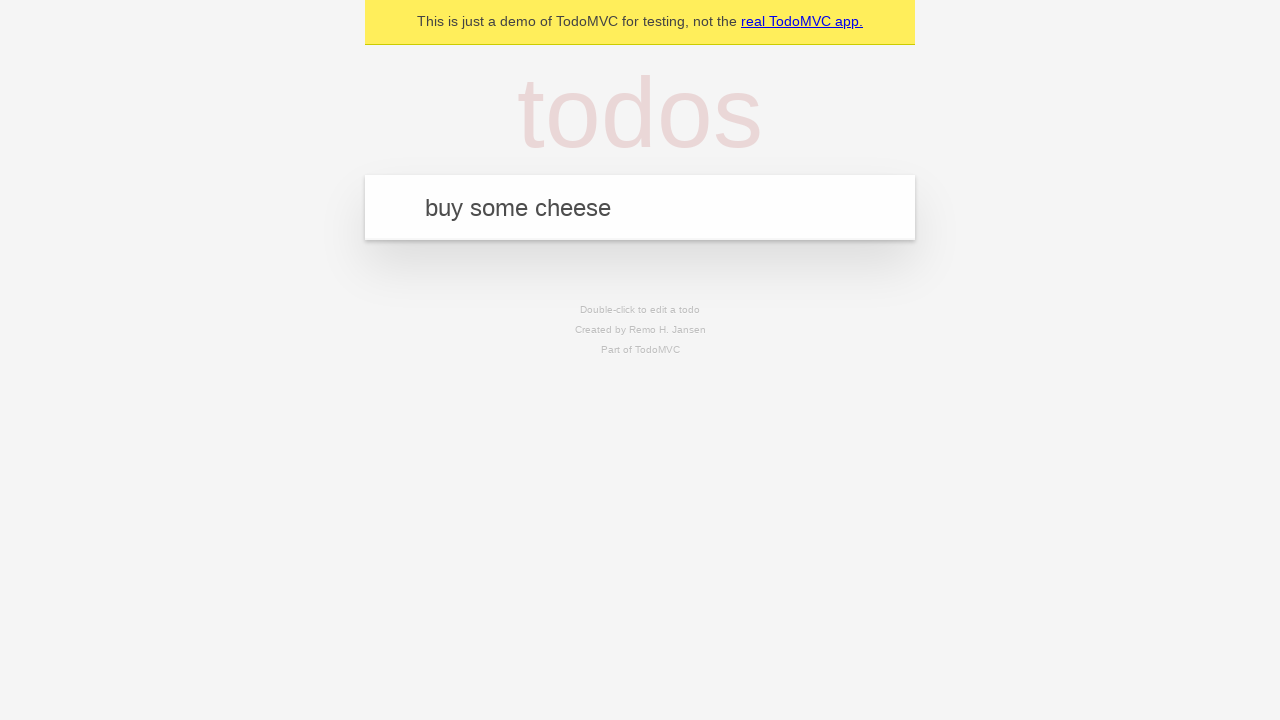

Pressed Enter to create first todo on .new-todo
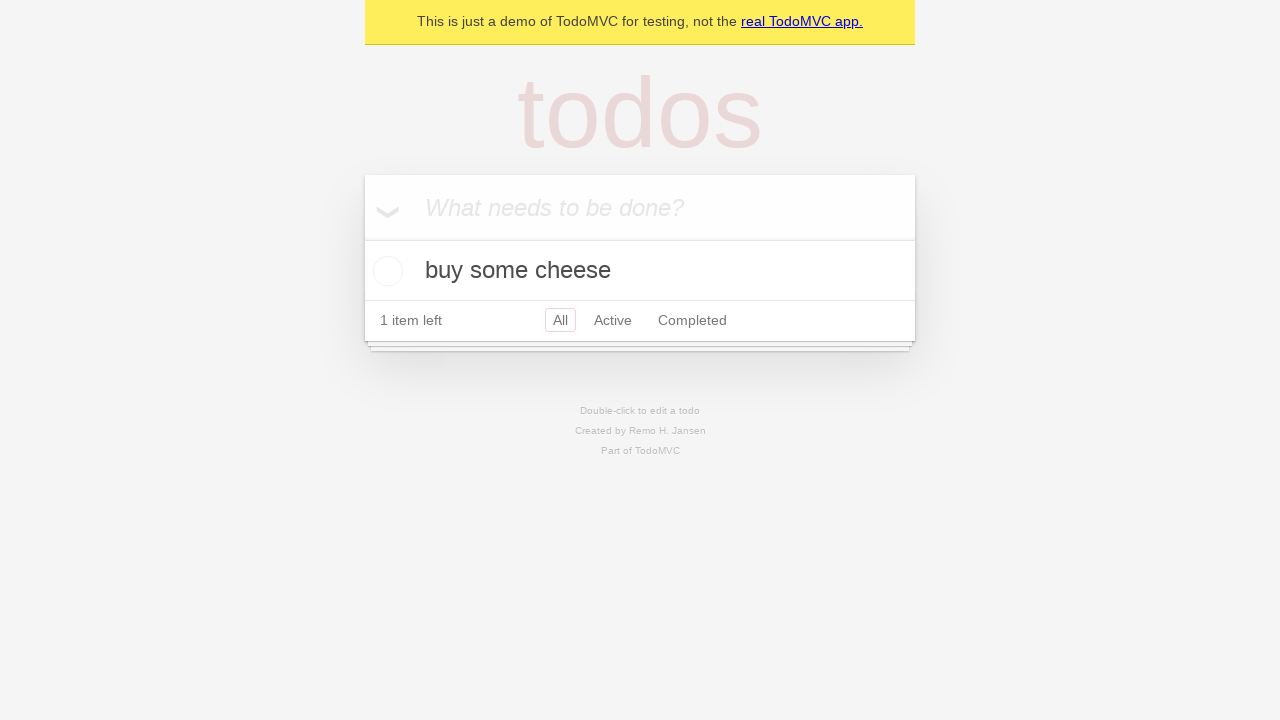

Filled new todo input with 'feed the cat' on .new-todo
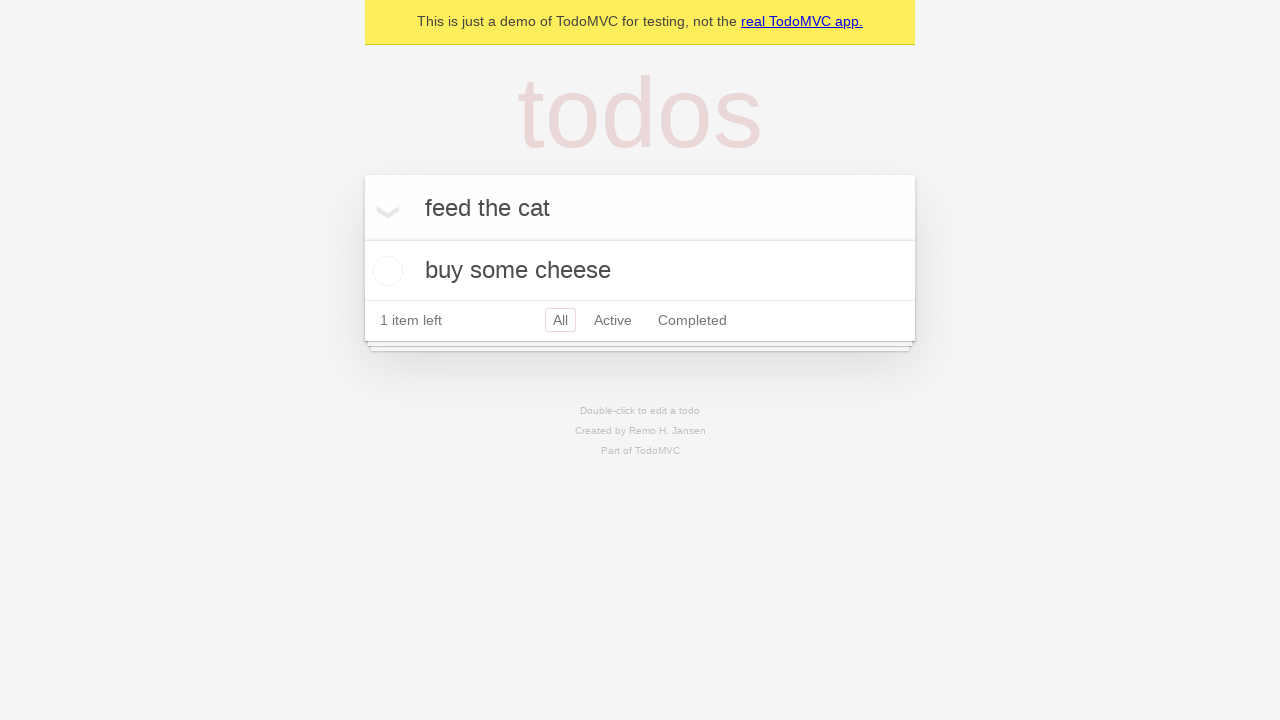

Pressed Enter to create second todo on .new-todo
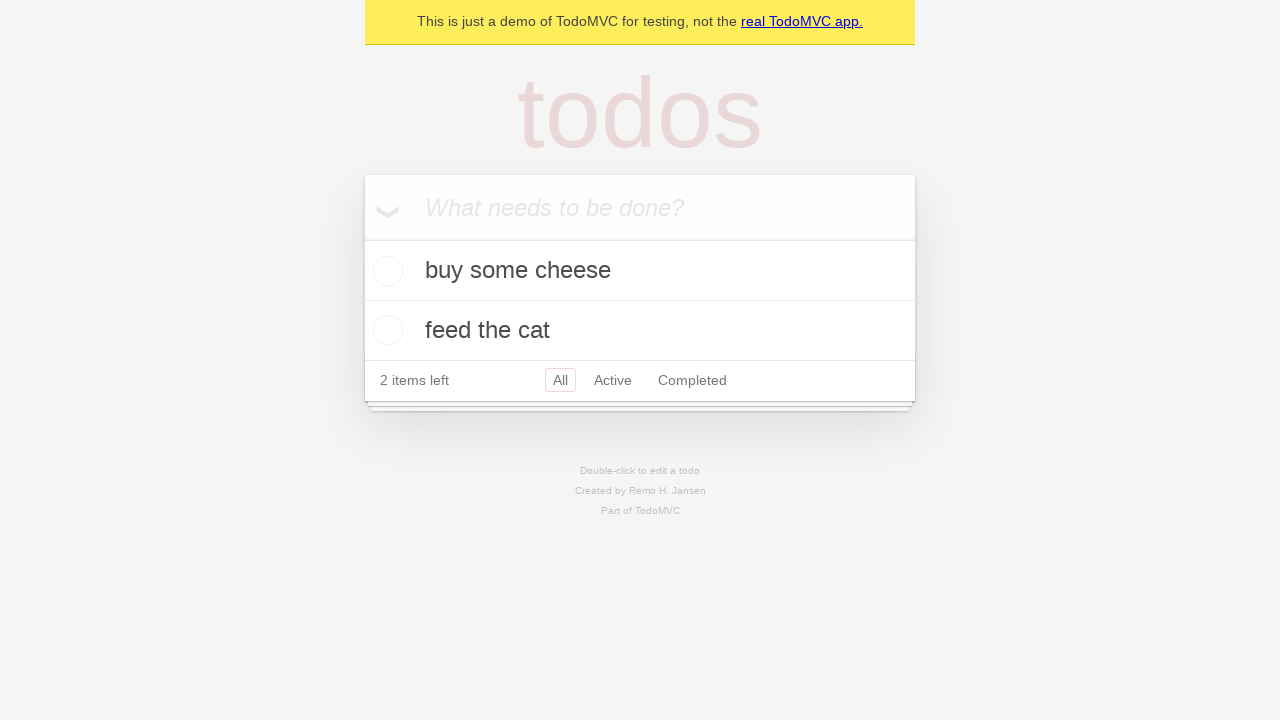

Filled new todo input with 'book a doctors appointment' on .new-todo
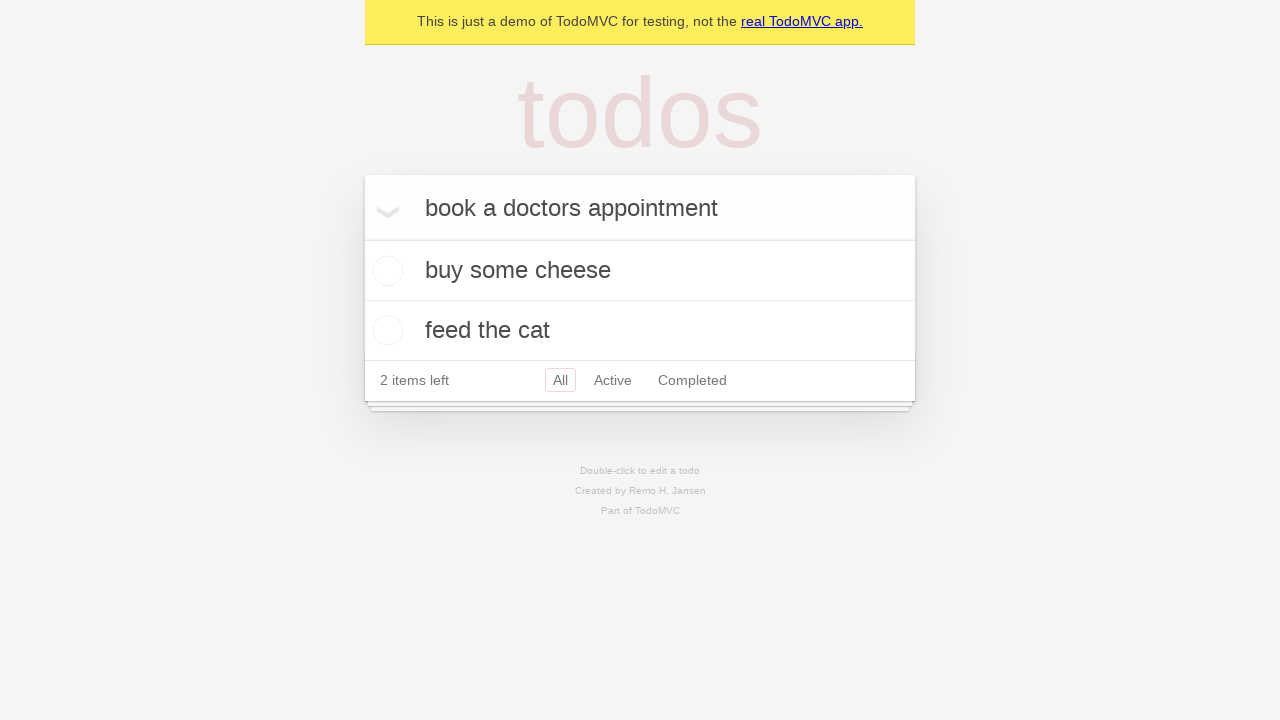

Pressed Enter to create third todo on .new-todo
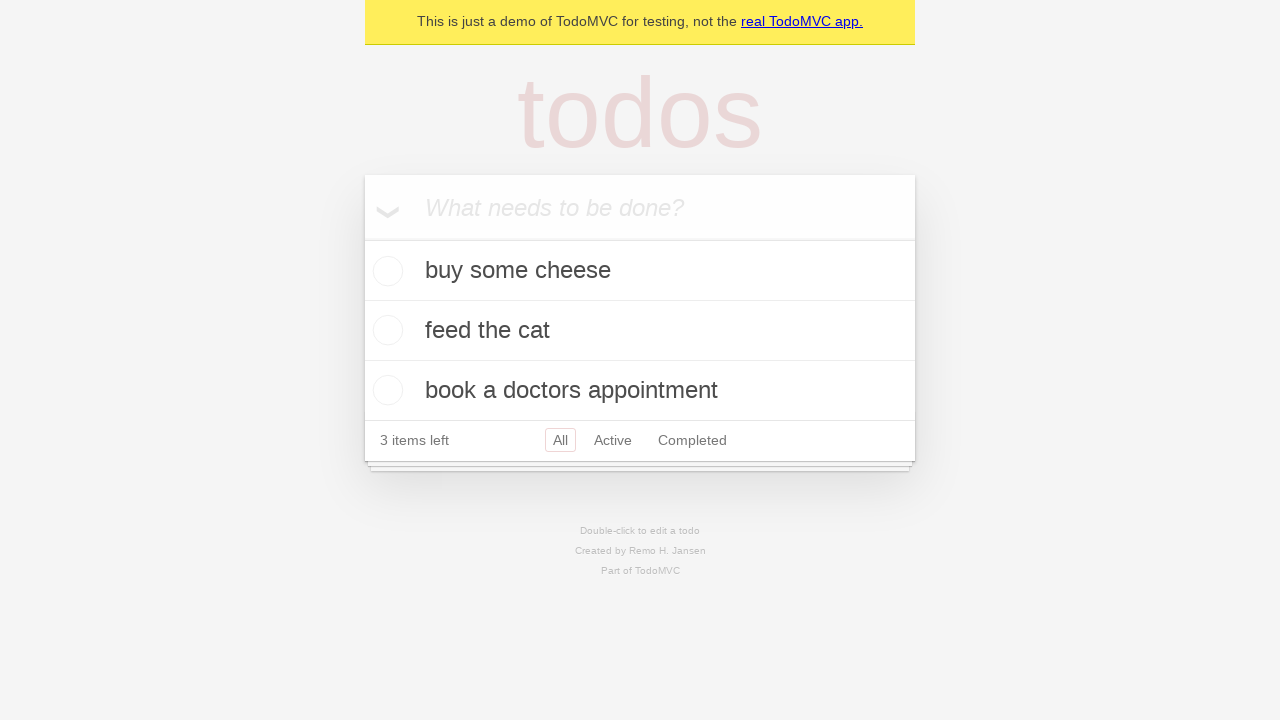

Waited for all 3 todo items to load
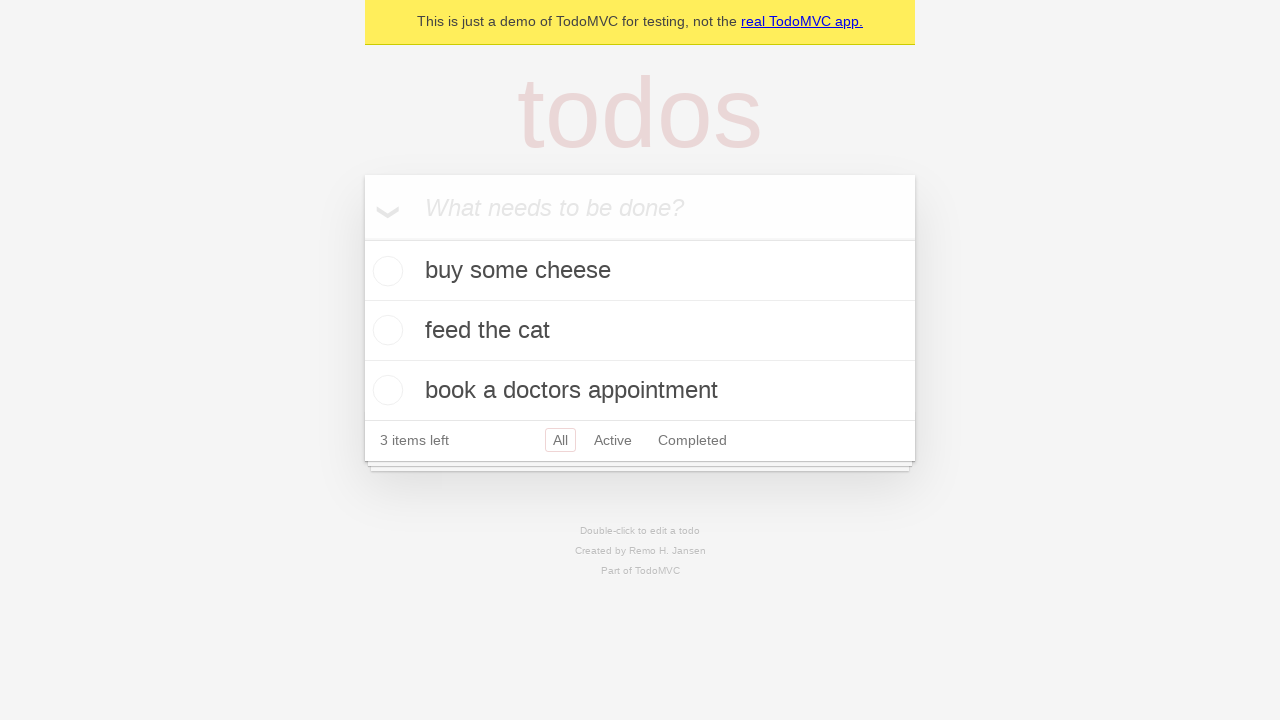

Double-clicked second todo item to enter edit mode at (640, 331) on .todo-list li >> nth=1
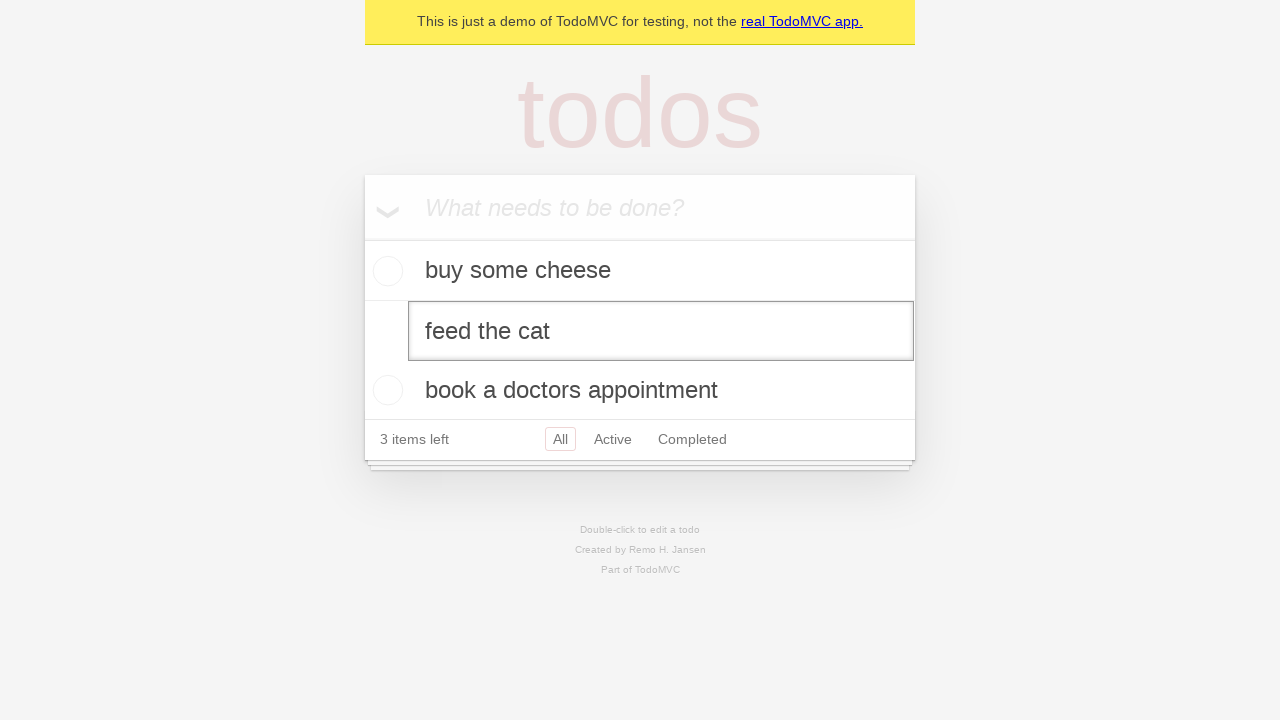

Filled edit field with new text 'buy some sausages' on .todo-list li >> nth=1 >> .edit
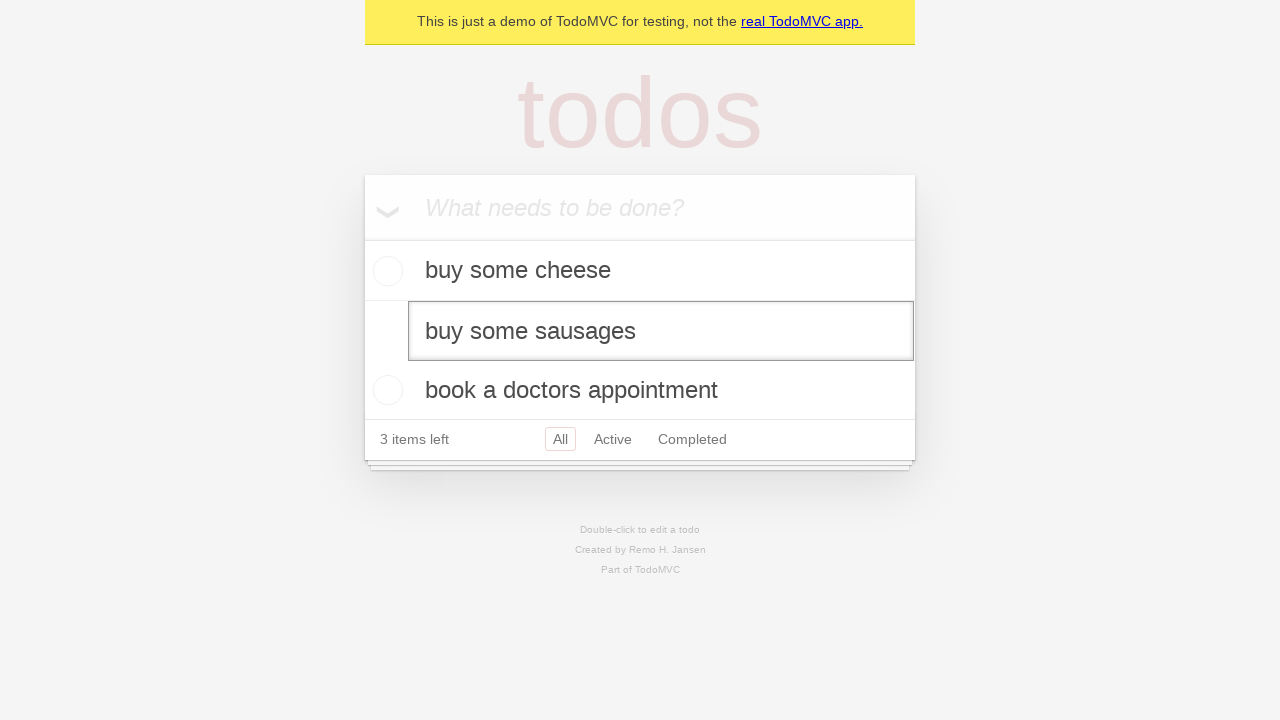

Pressed Enter to confirm edit and save the new todo text on .todo-list li >> nth=1 >> .edit
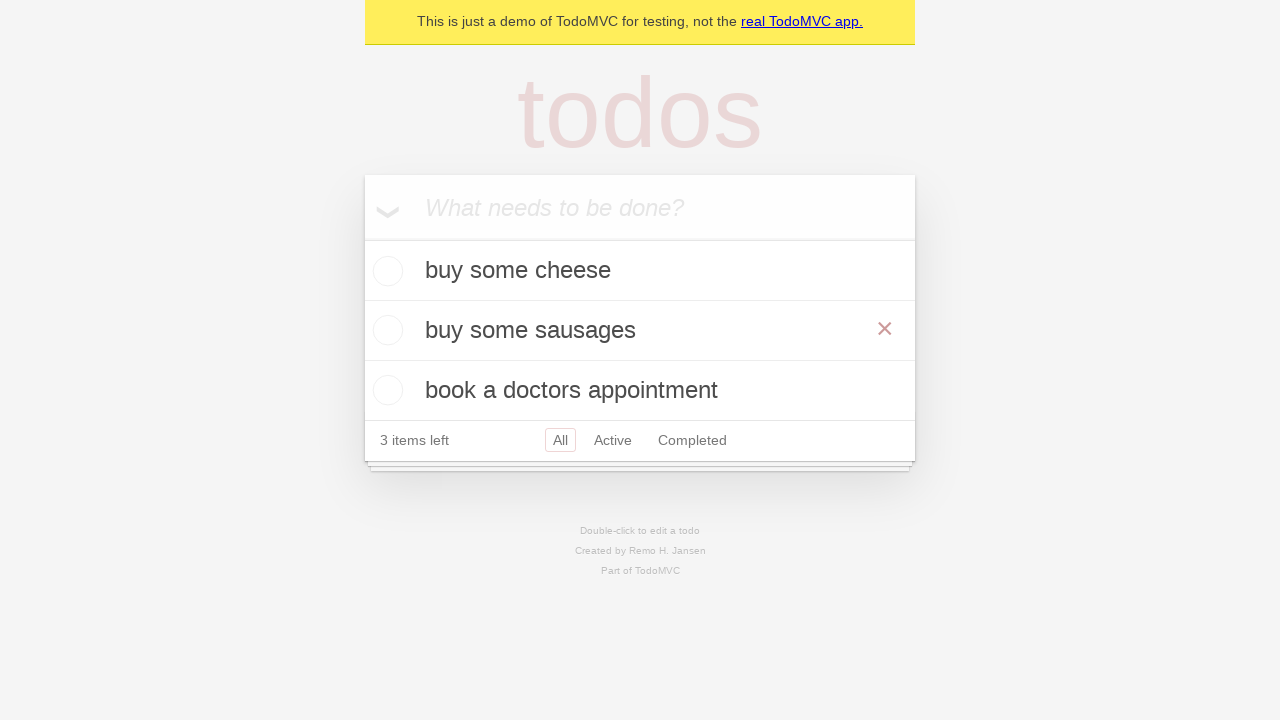

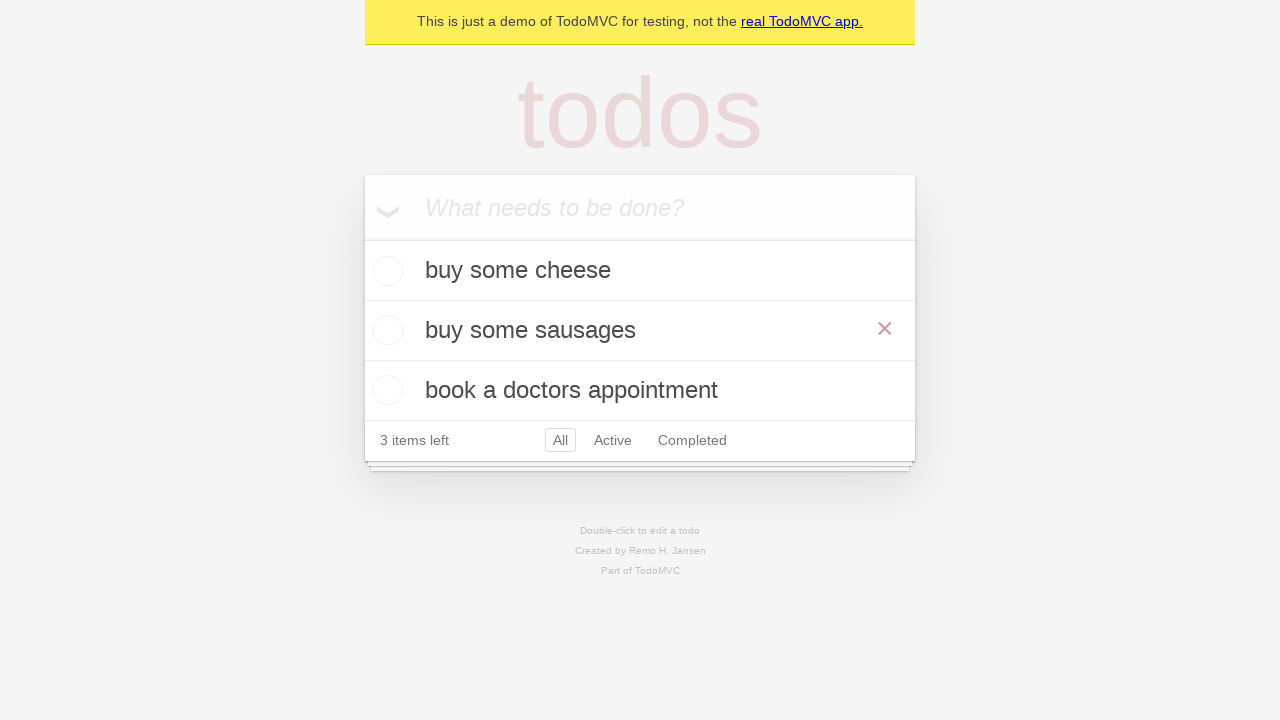